Opens the Text Box menu item and verifies that all form elements (Full Name, Email, Current Address, Permanent Address, Submit button) are present and editable.

Starting URL: https://demoqa.com/elements

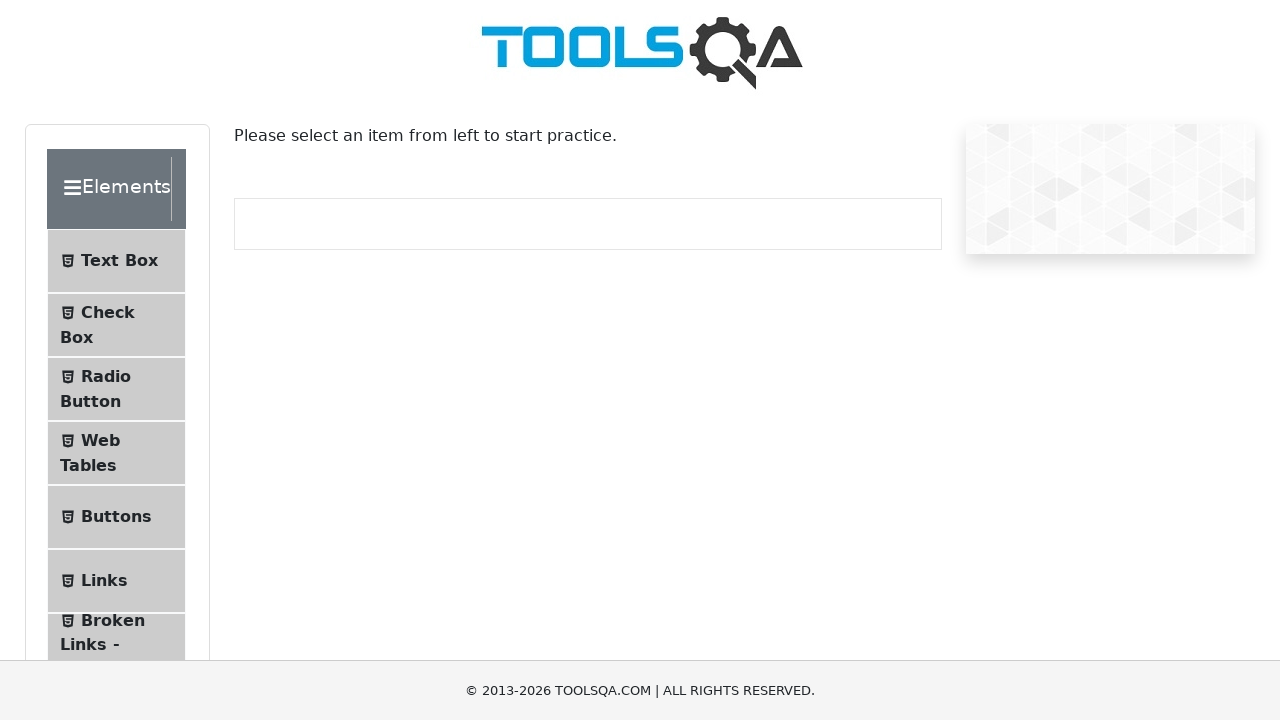

Clicked on Text Box menu item at (119, 261) on text=Text Box
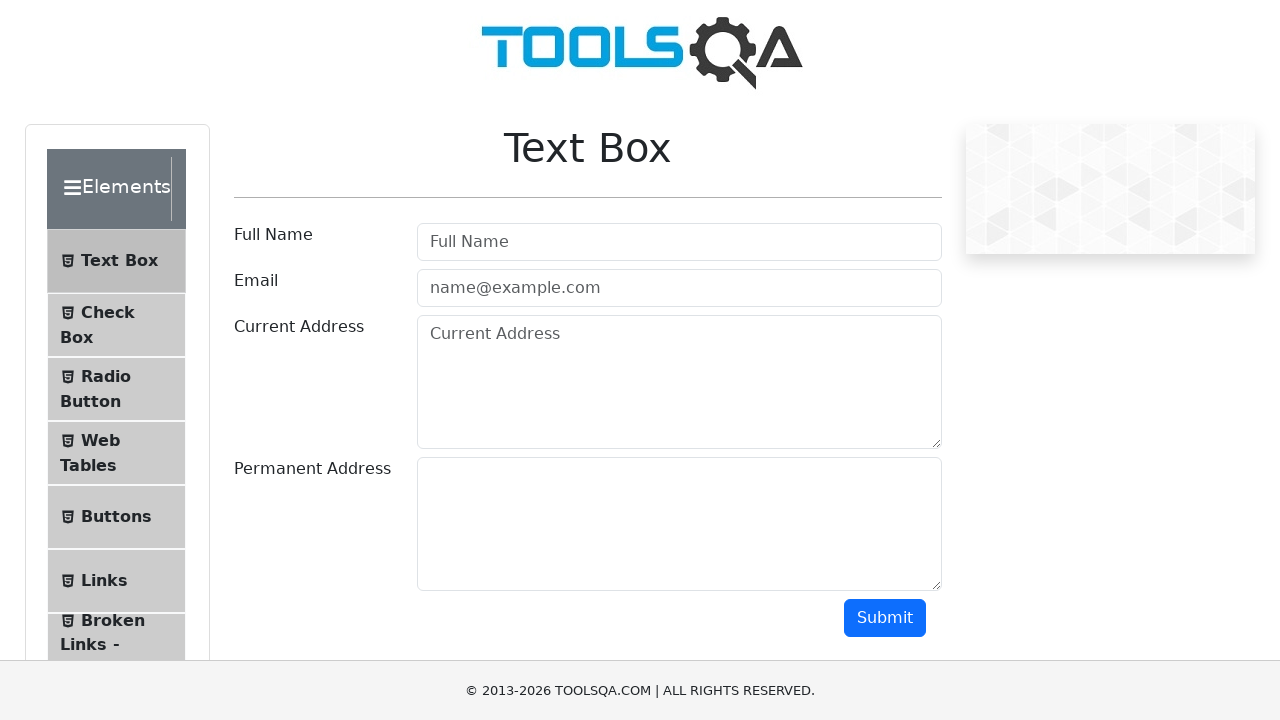

Full Name field wrapper loaded
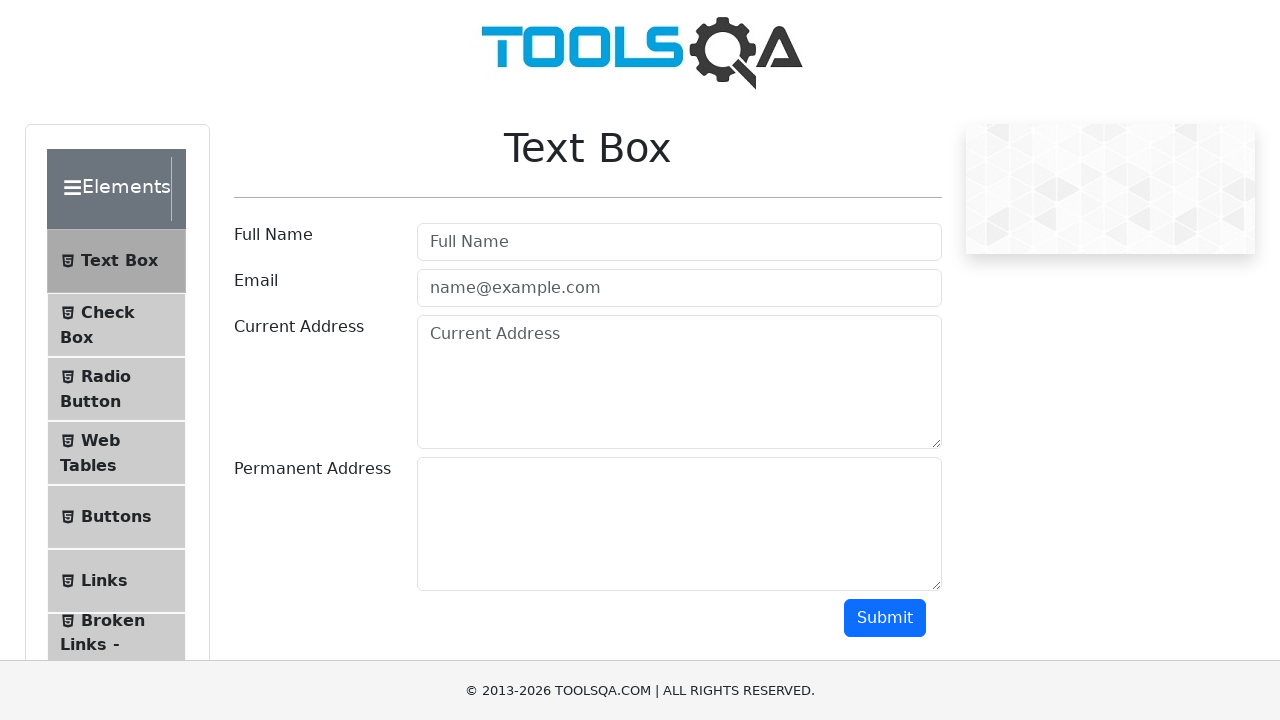

Full Name input field is present and editable
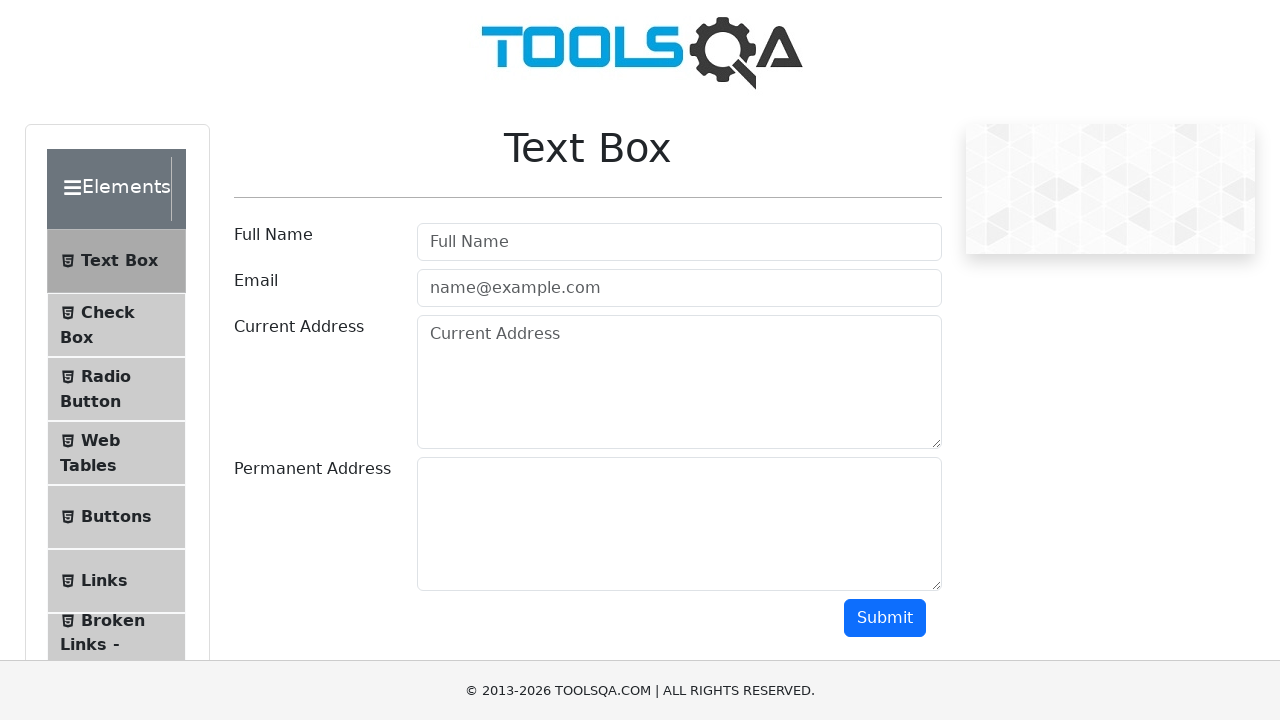

Email input field is present and editable
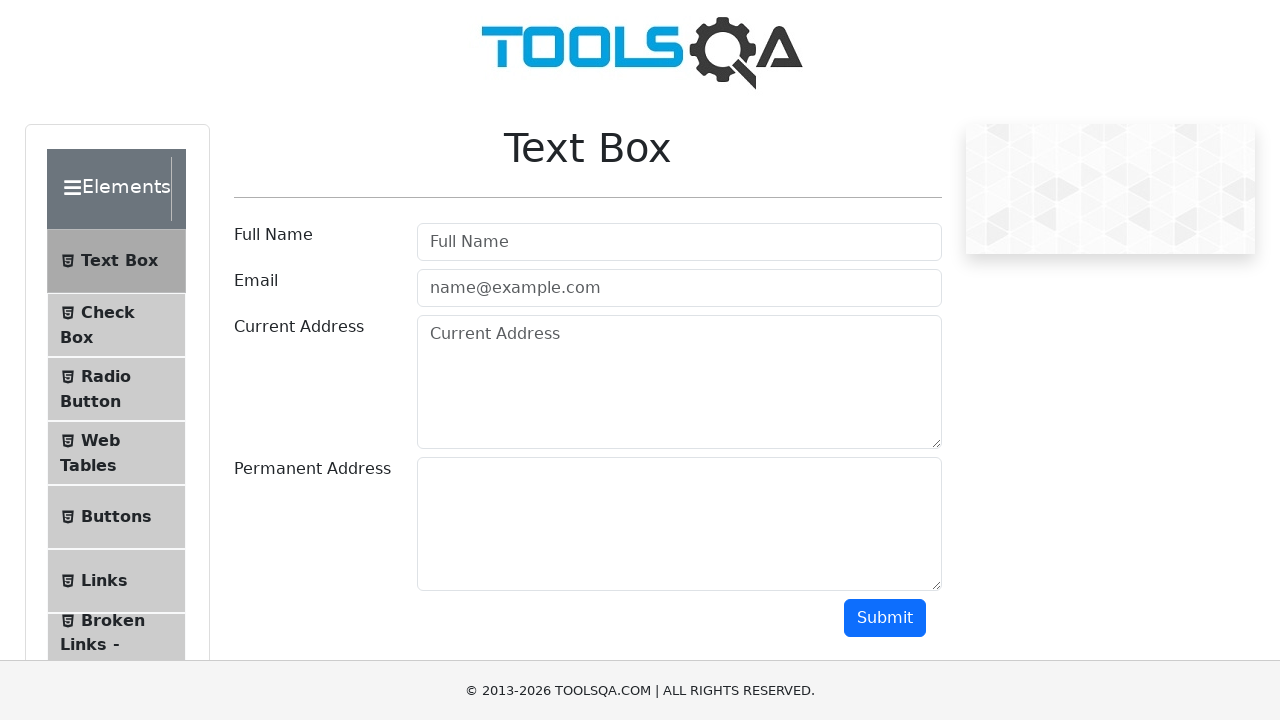

Current Address textarea field is present and editable
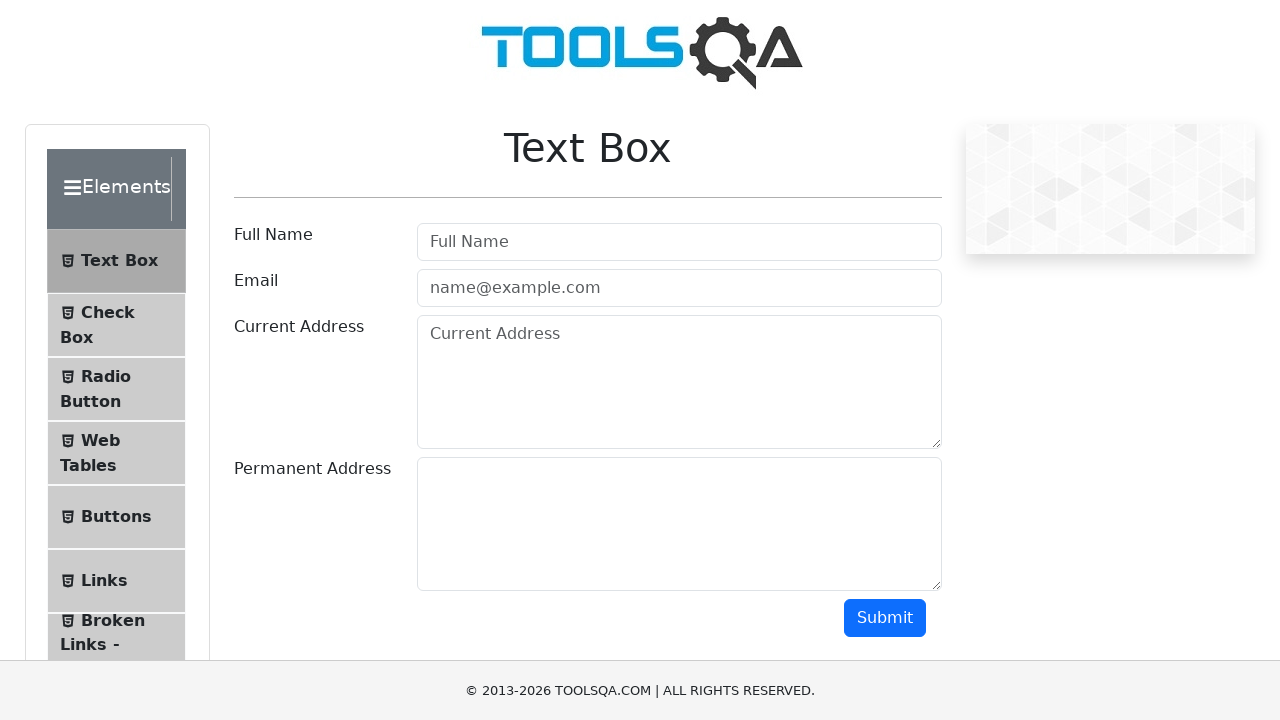

Permanent Address field is present and editable
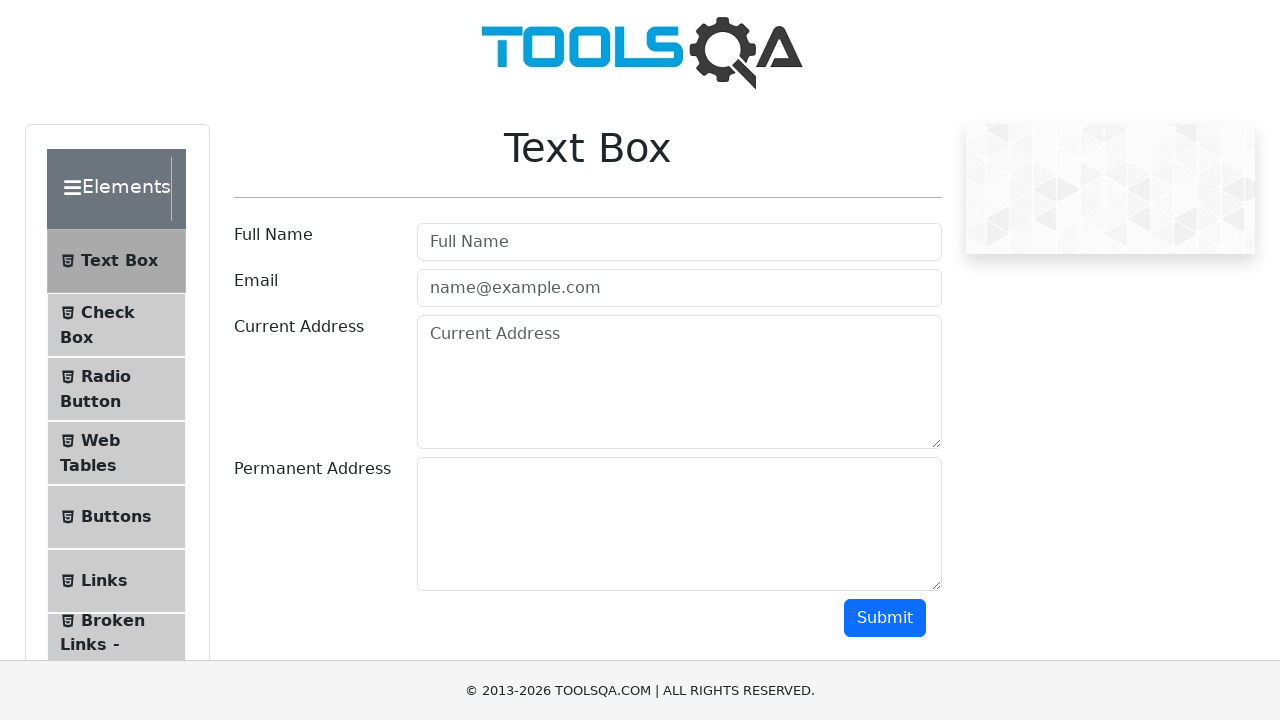

Submit button is present
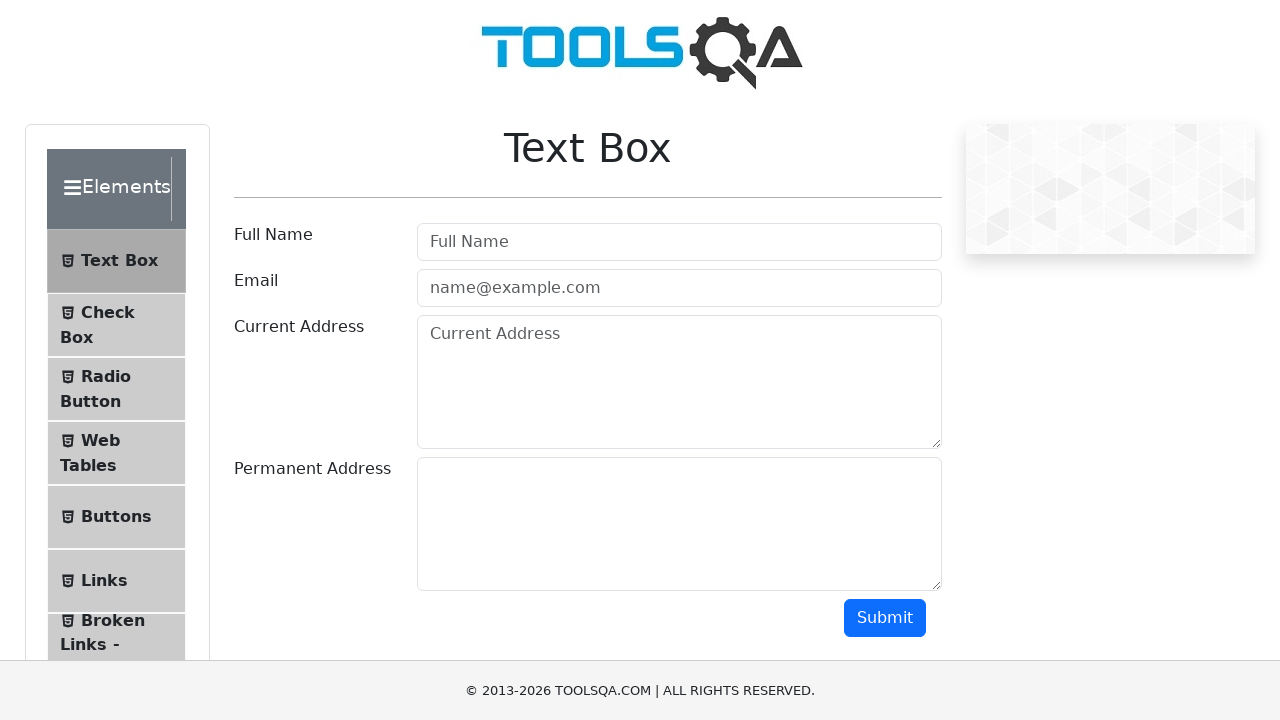

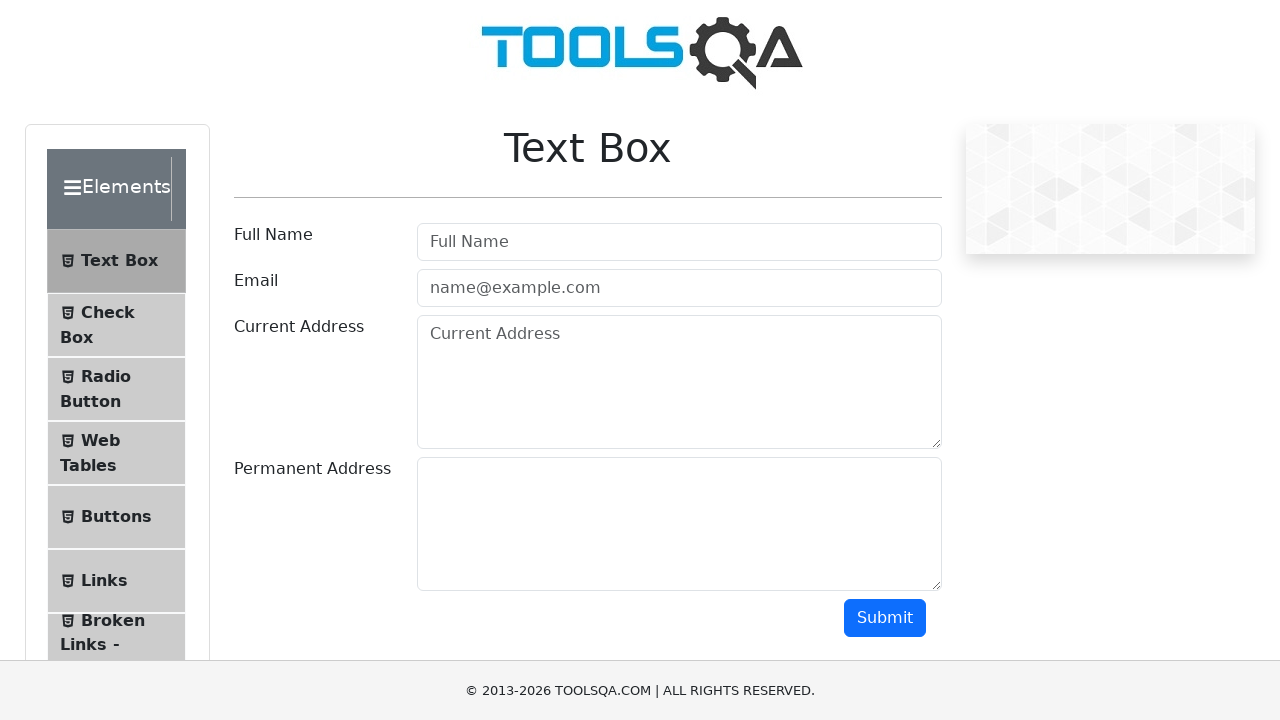